Navigates to the ATMECS company website and ensures the page loads with proper timeout settings

Starting URL: http://www.atmecs.com/

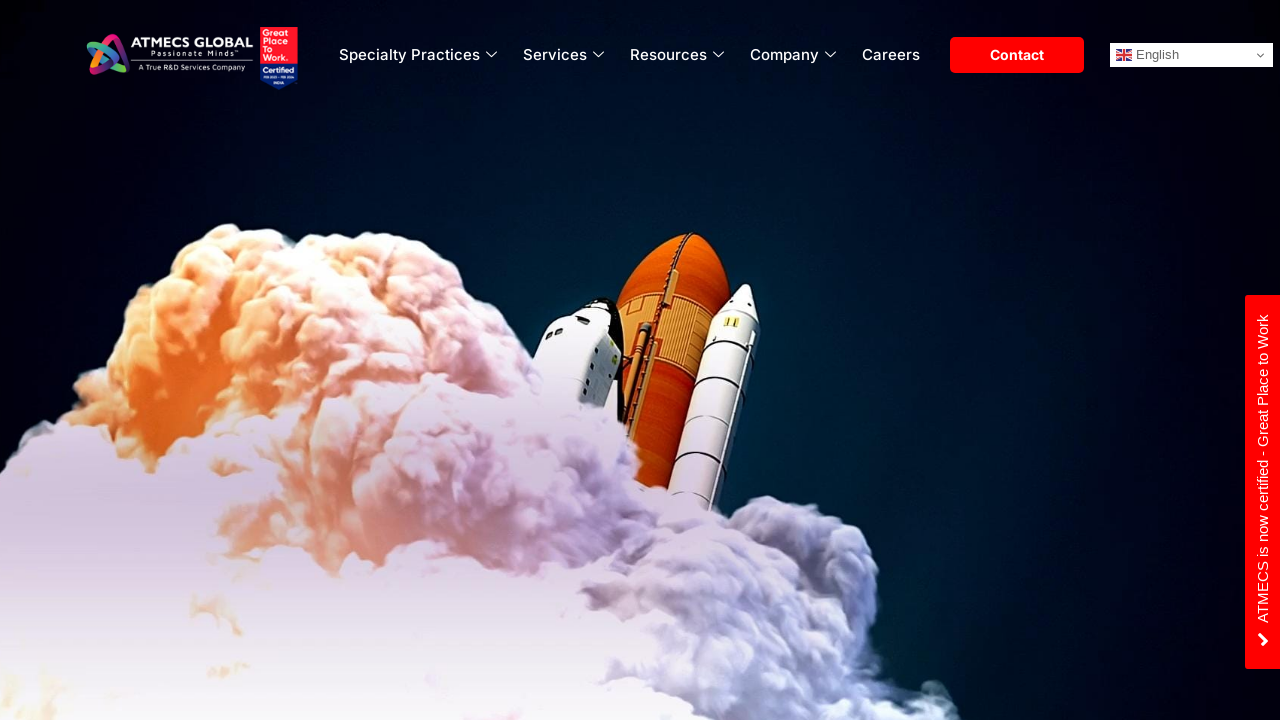

Navigated to ATMECS company website at http://www.atmecs.com/
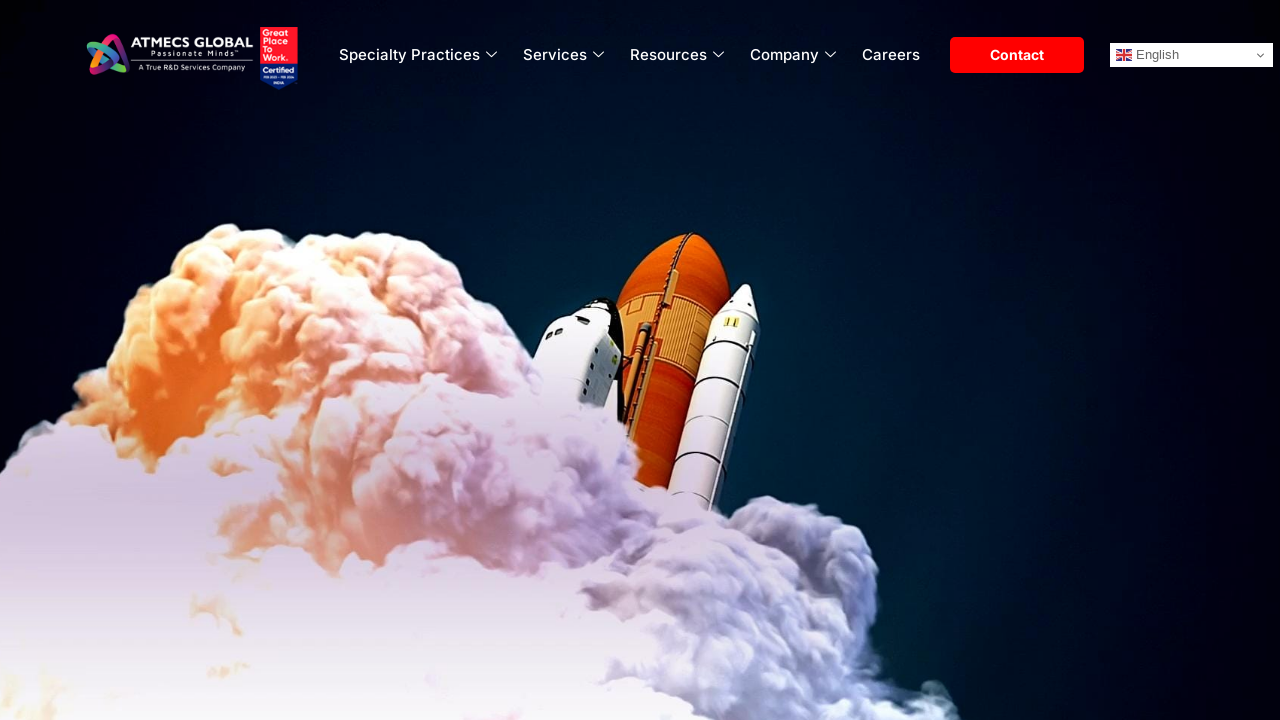

Page loaded completely with networkidle state
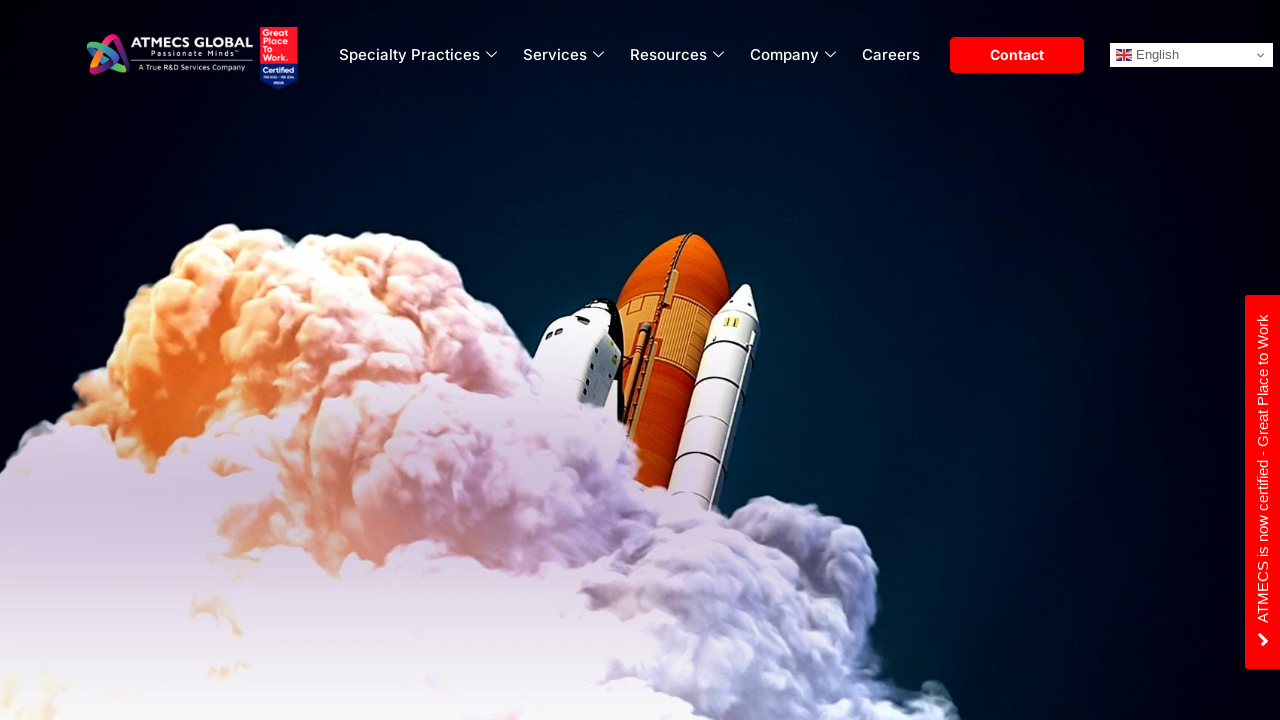

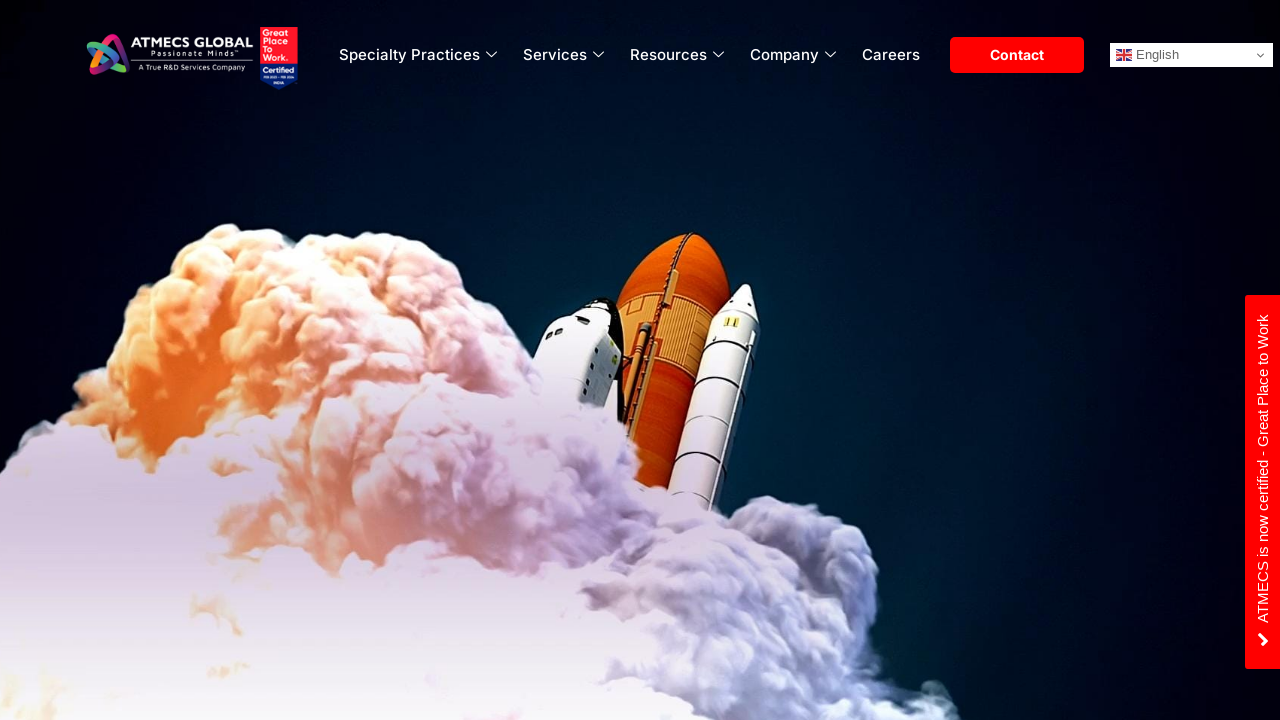